Tests a page with dynamically loading images by waiting for the loading completion text and verifying images are present

Starting URL: https://bonigarcia.dev/selenium-webdriver-java/loading-images.html

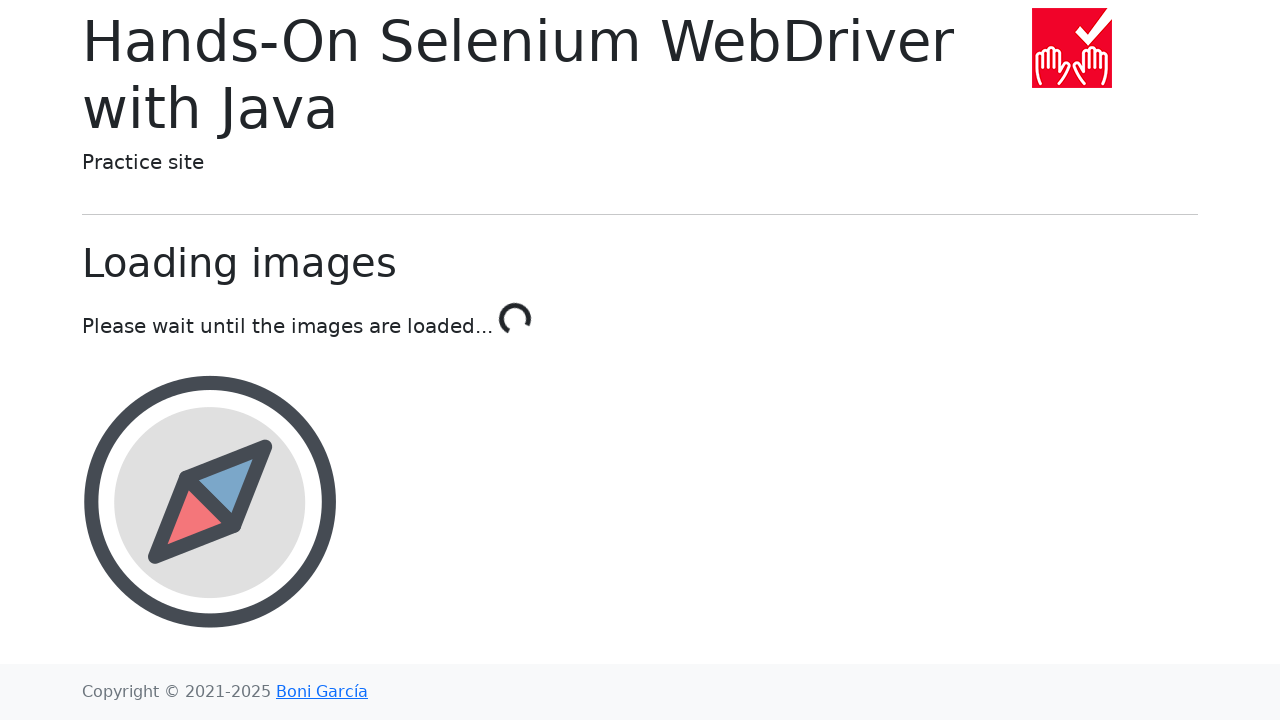

Waited for loading to complete by checking 'Done!' text
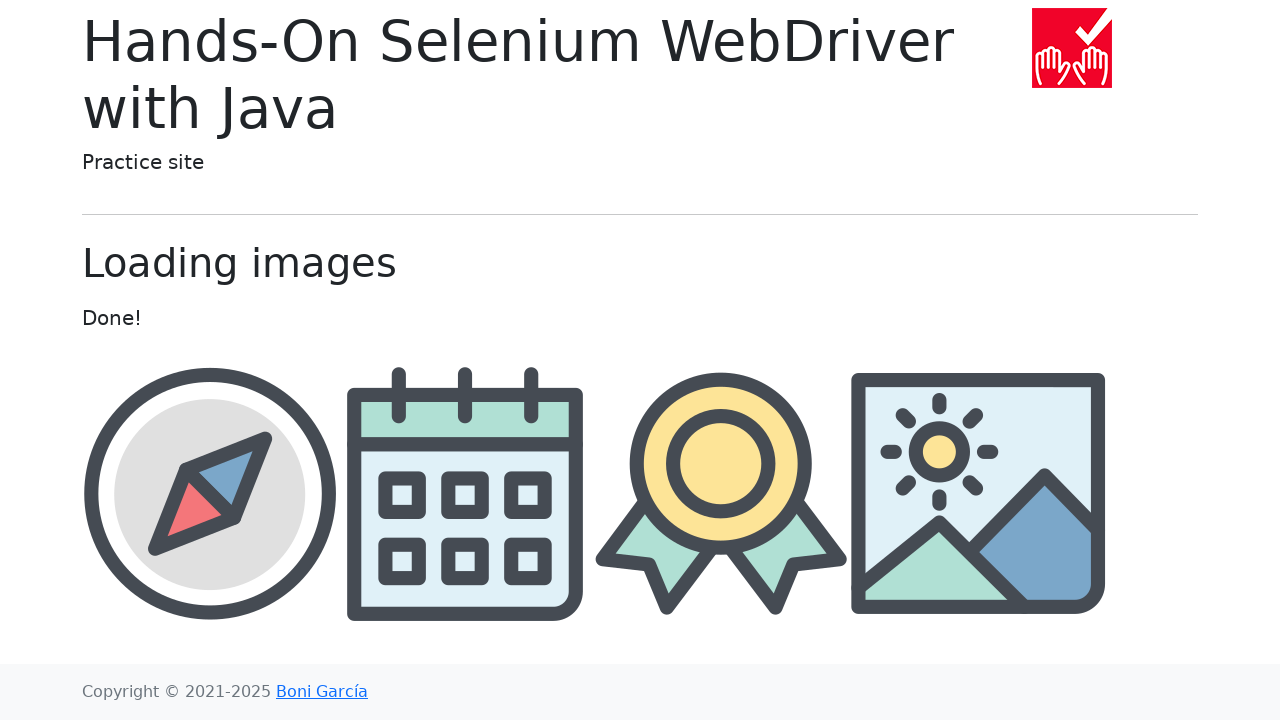

Verified that images have loaded by waiting for third image element
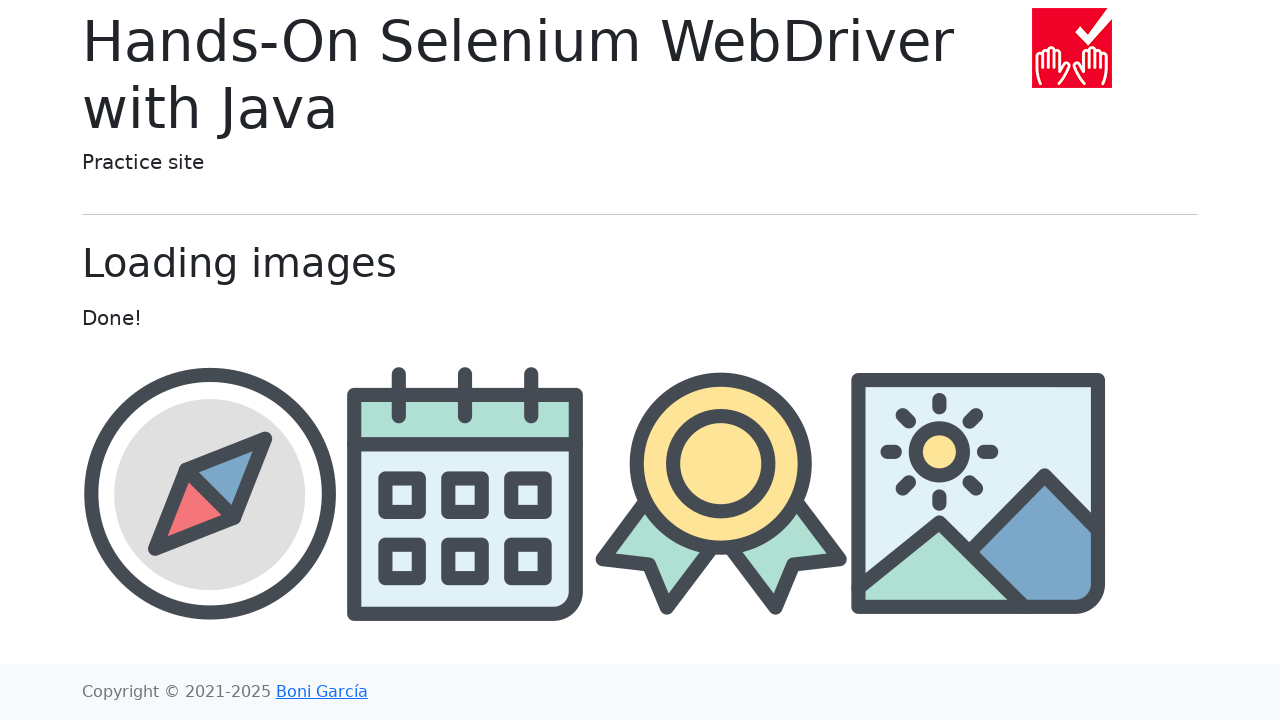

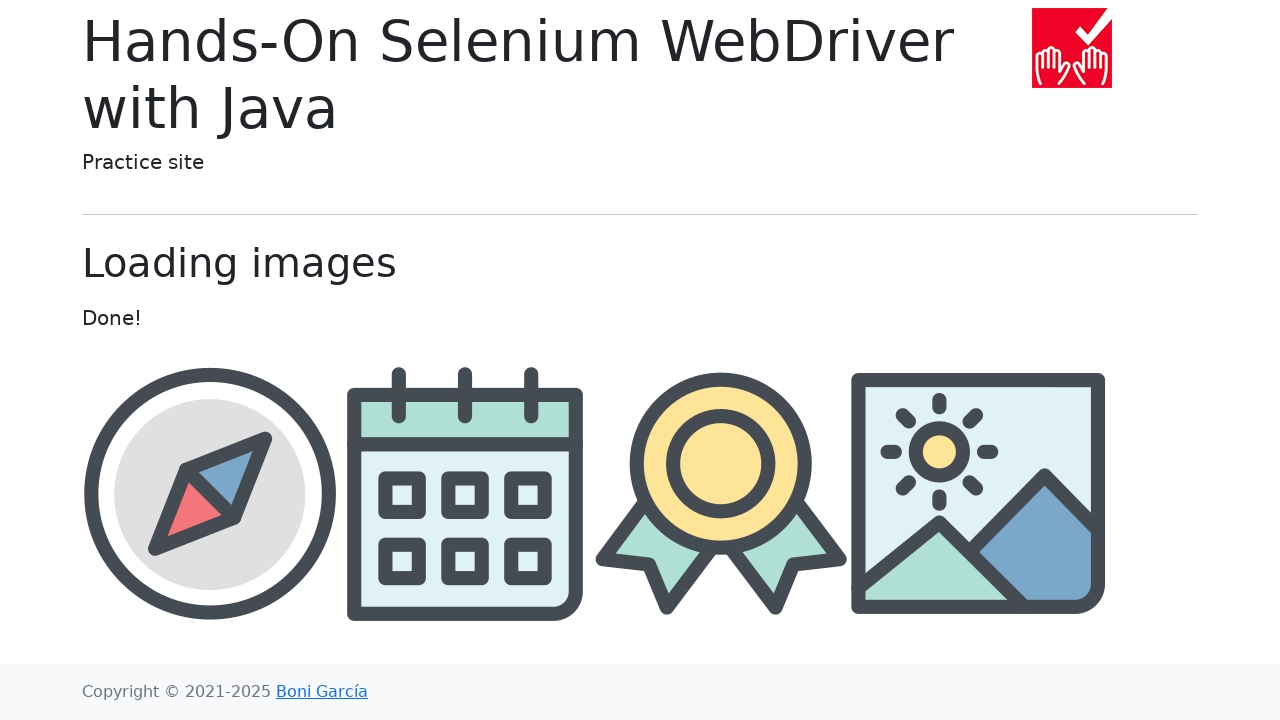